Tests checkbox functionality by selecting multiple checkboxes, verifying their states, and then unchecking one checkbox to verify the state changes correctly.

Starting URL: https://www.letskodeit.com/practice

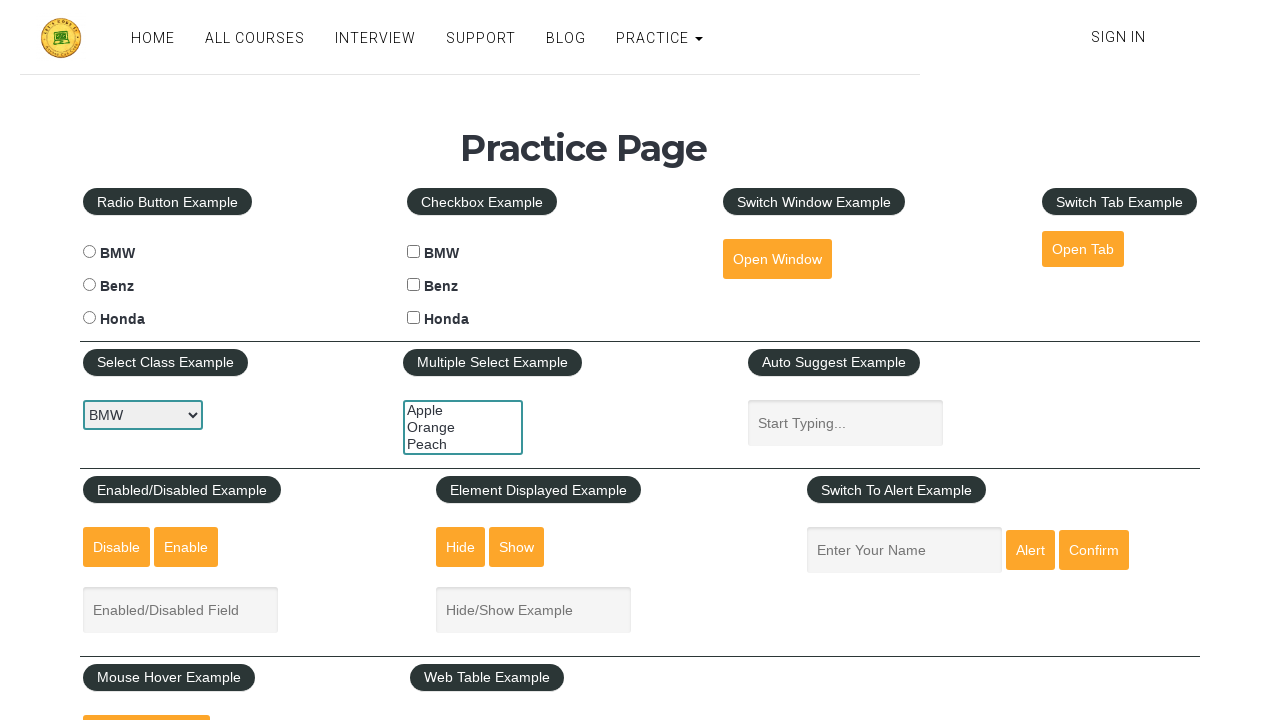

Waited for page to load (domcontentloaded)
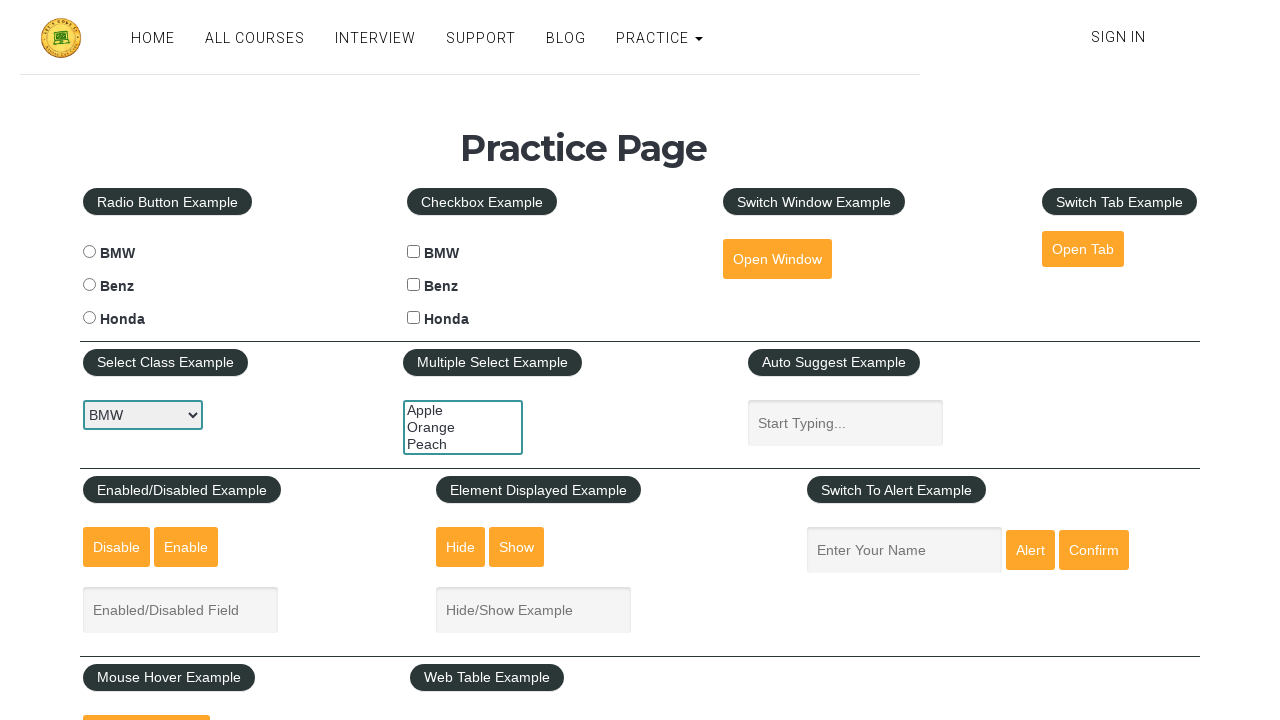

Located all checkbox inputs in checkbox-example-div
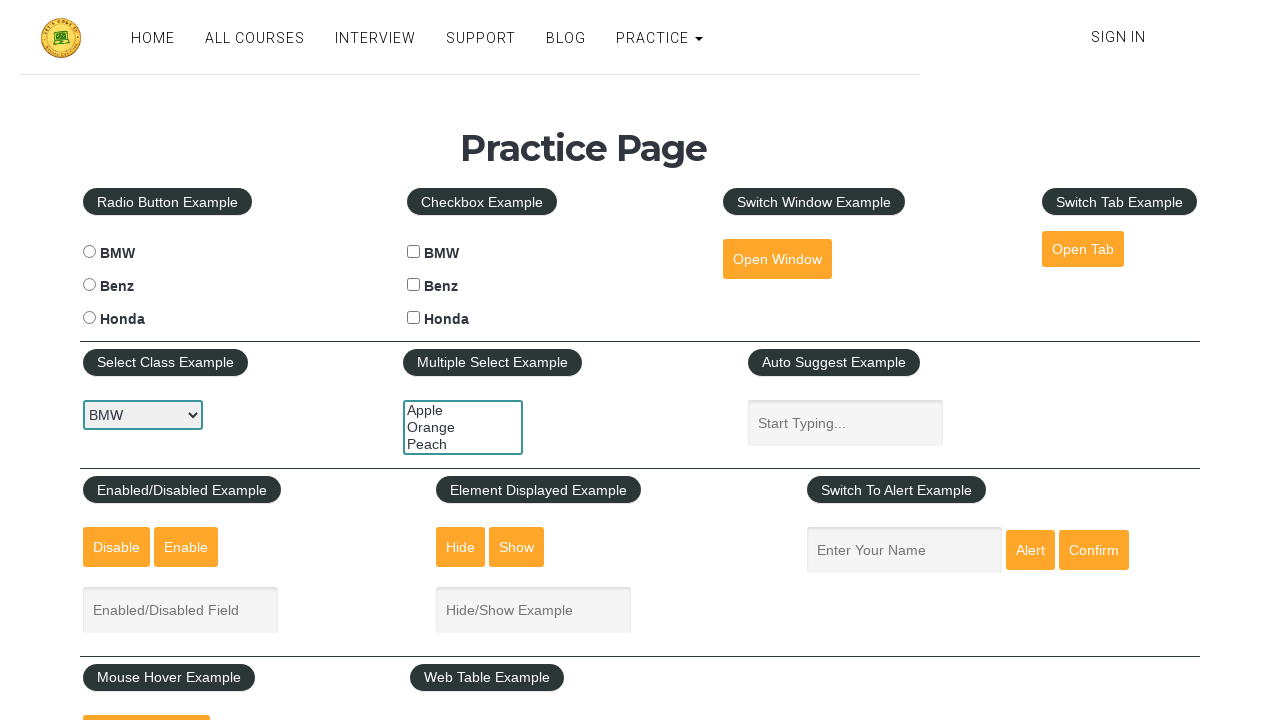

Clicked first checkbox to select it at (414, 252) on xpath=//div[@id='checkbox-example-div']//input >> nth=0
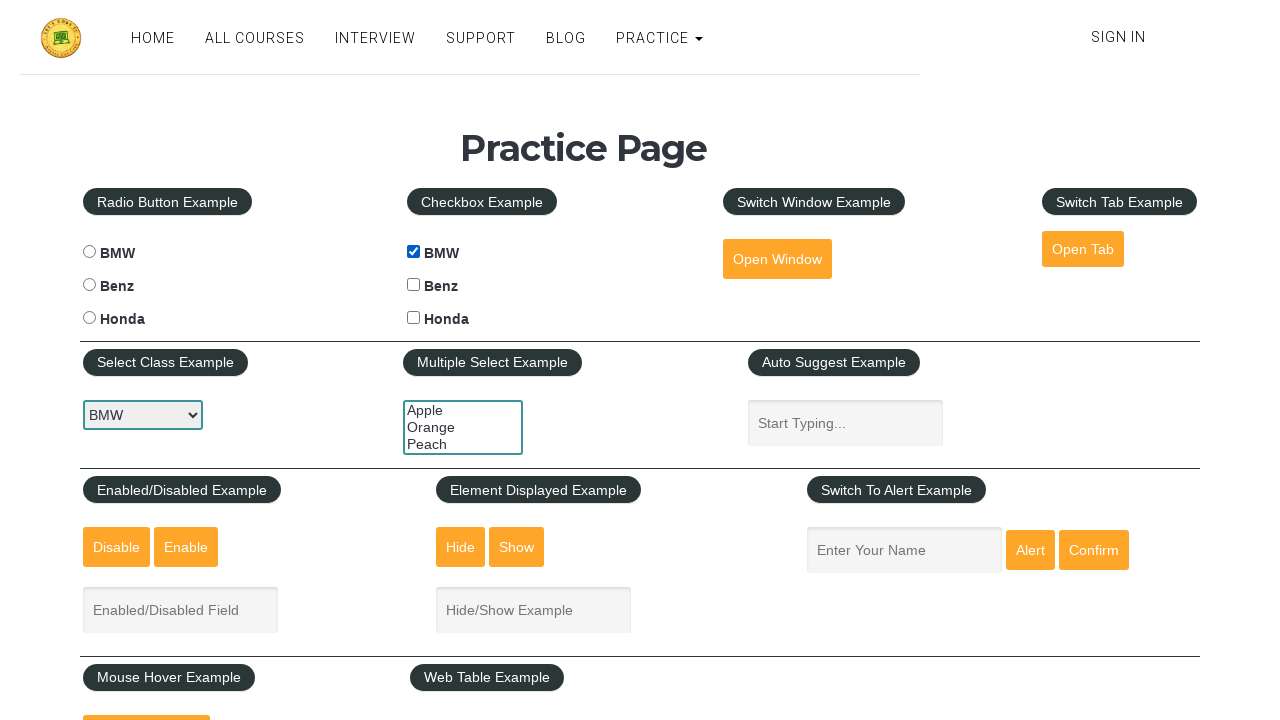

Clicked second checkbox to select it at (414, 285) on xpath=//div[@id='checkbox-example-div']//input >> nth=1
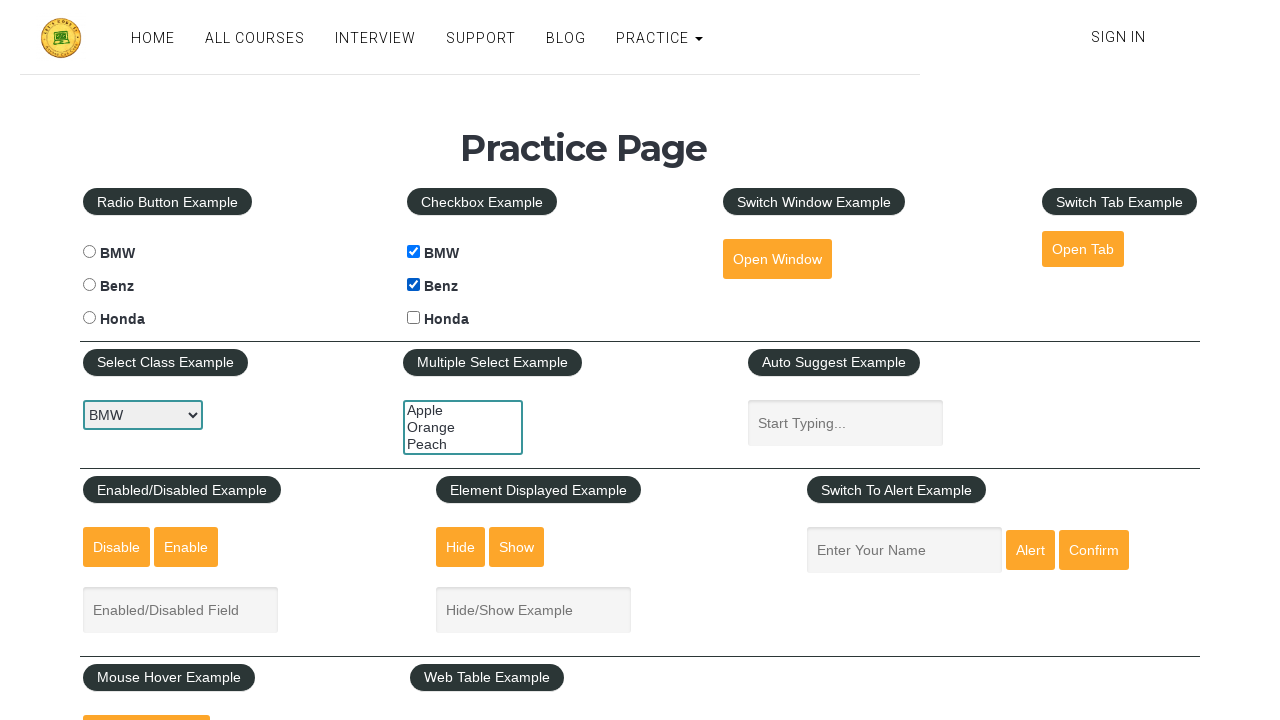

Verified first checkbox is checked
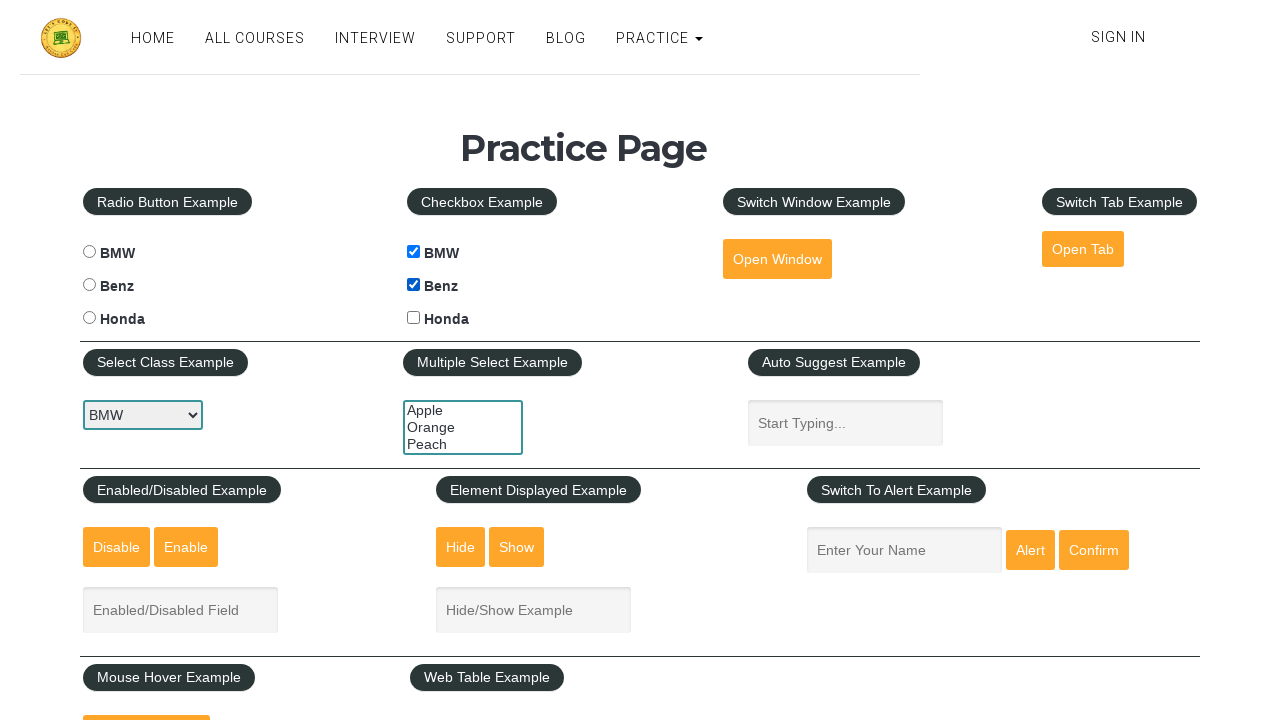

Verified second checkbox is checked
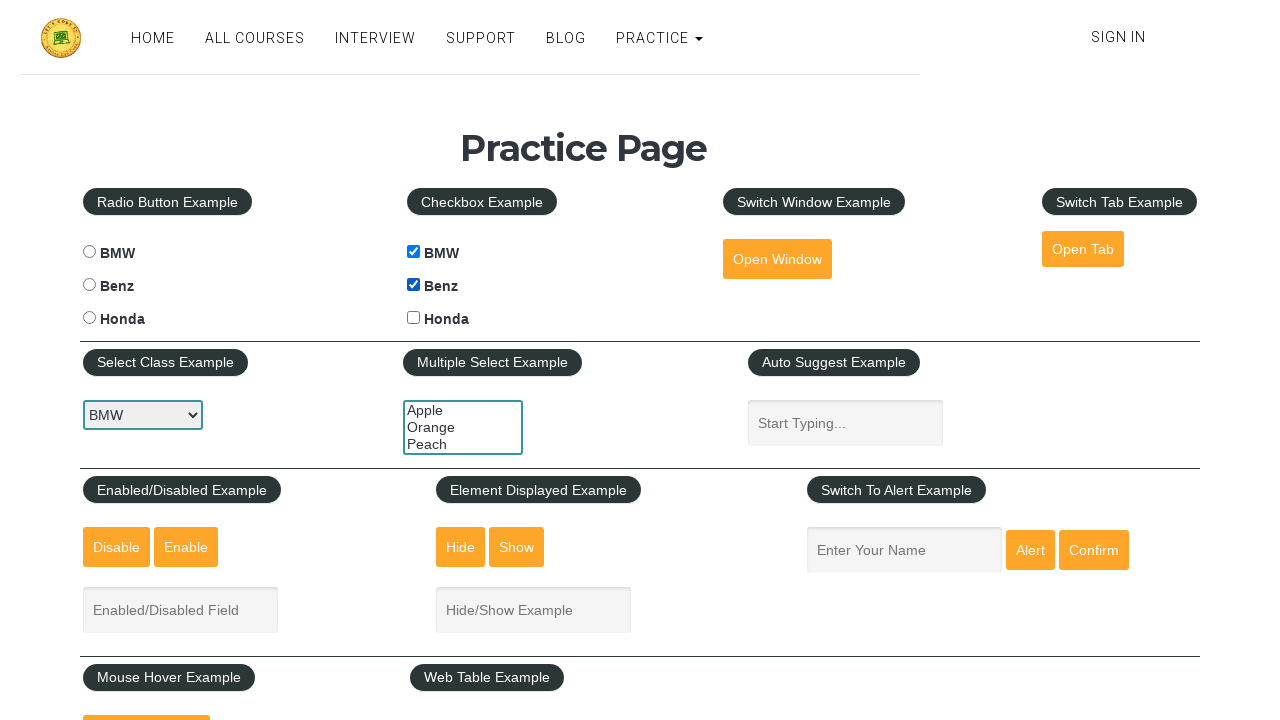

Verified third checkbox is not checked
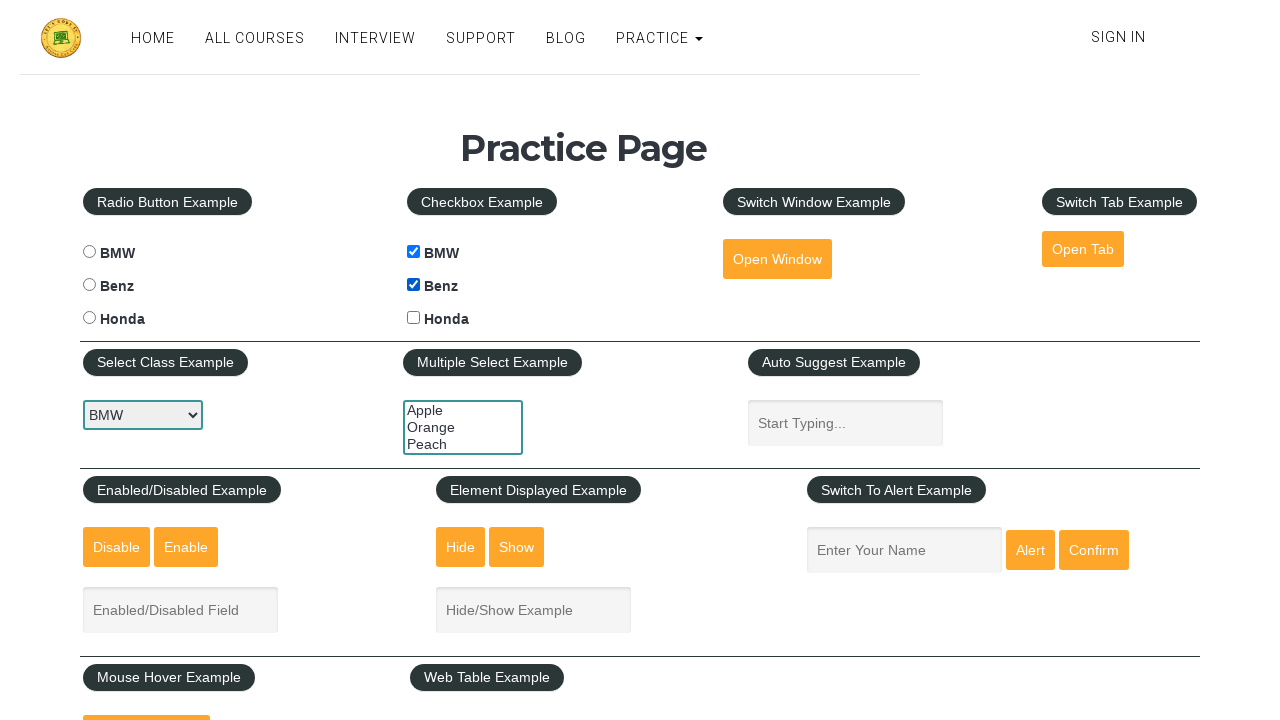

Clicked first checkbox to uncheck it at (414, 252) on xpath=//div[@id='checkbox-example-div']//input >> nth=0
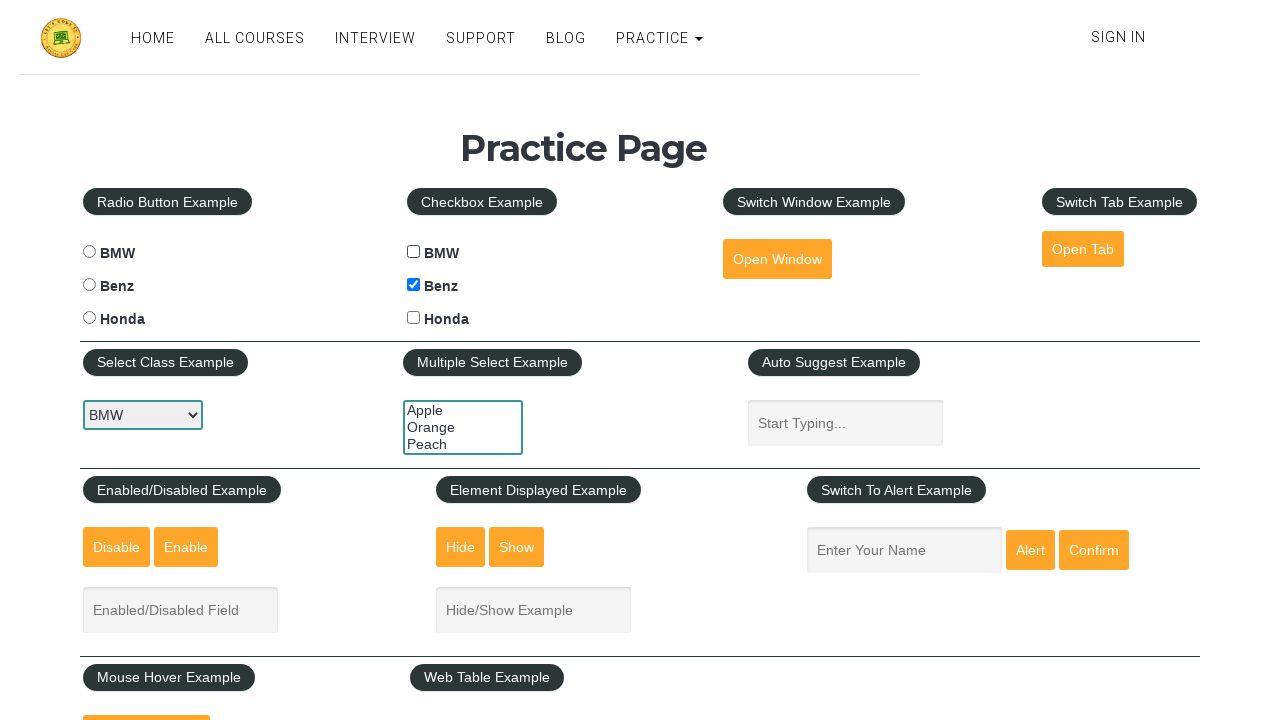

Verified first checkbox is unchecked
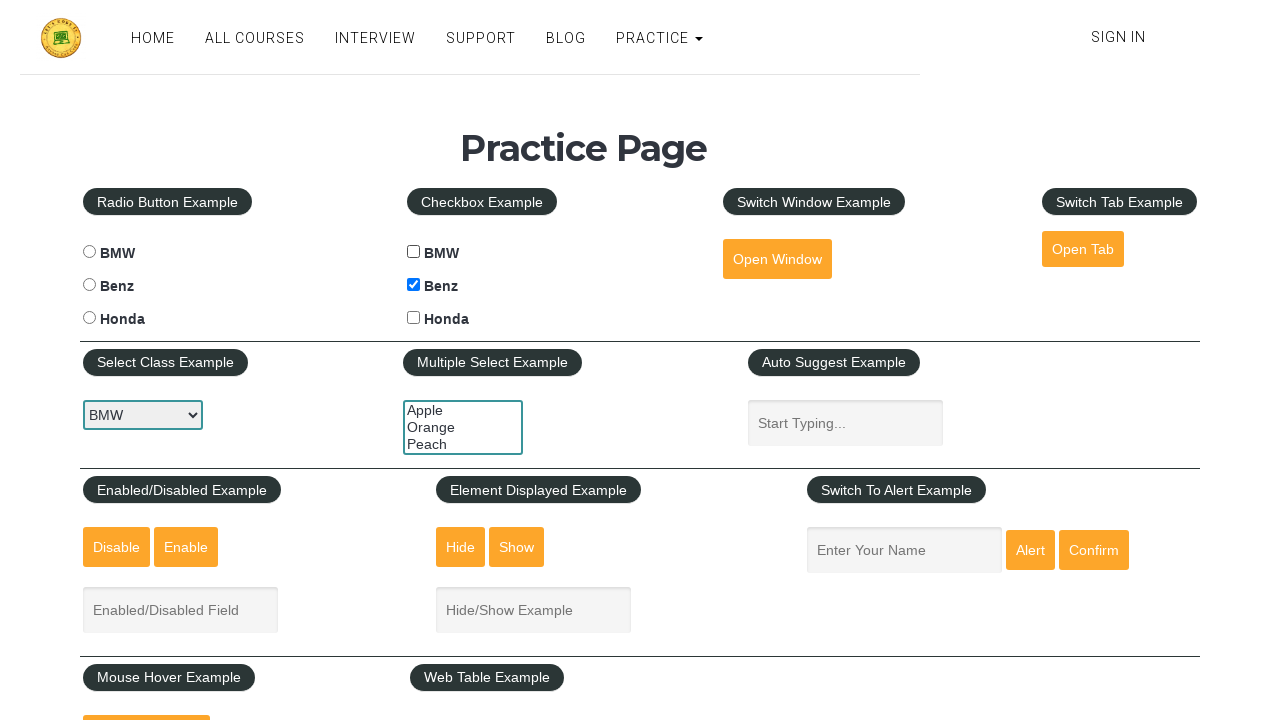

Verified second checkbox is still checked
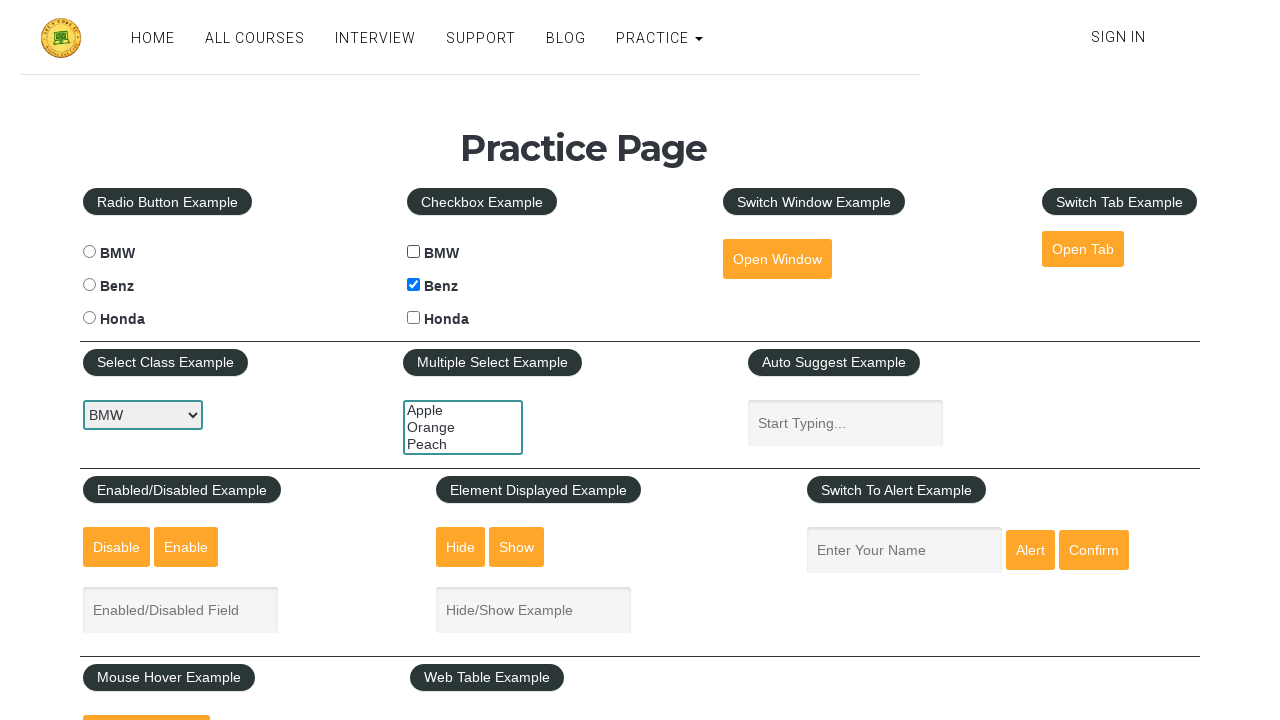

Verified third checkbox is still unchecked
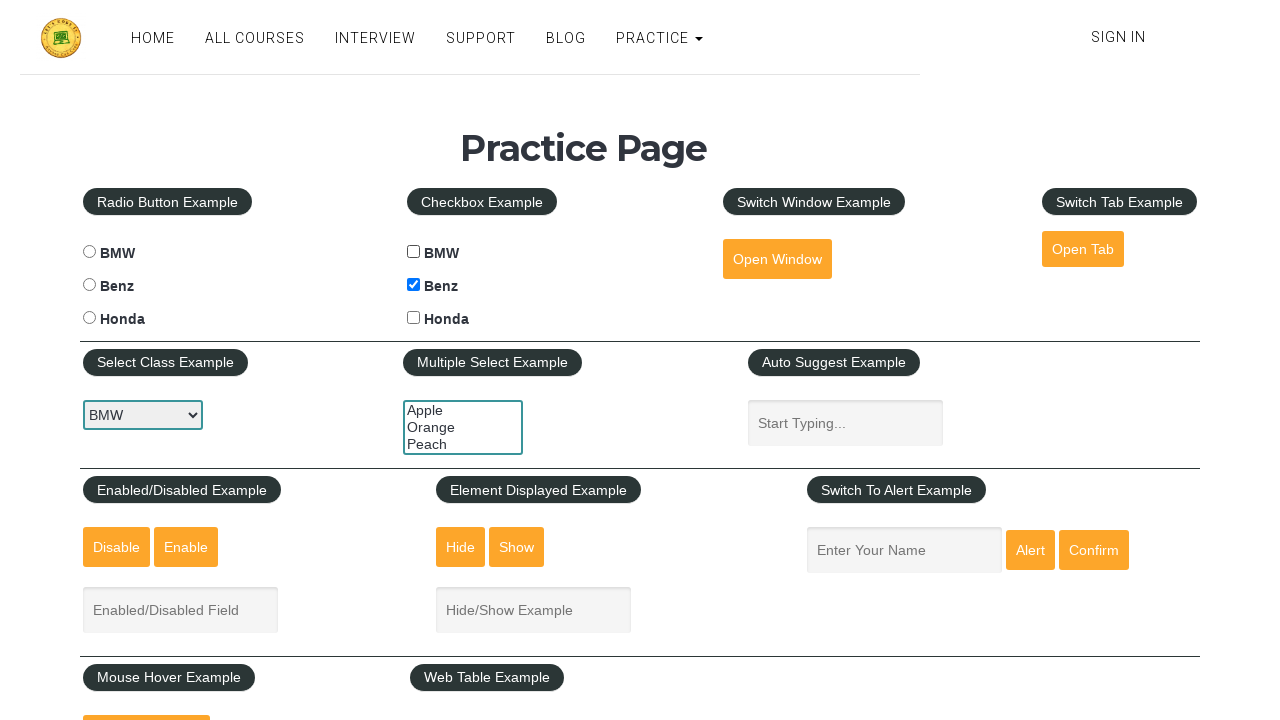

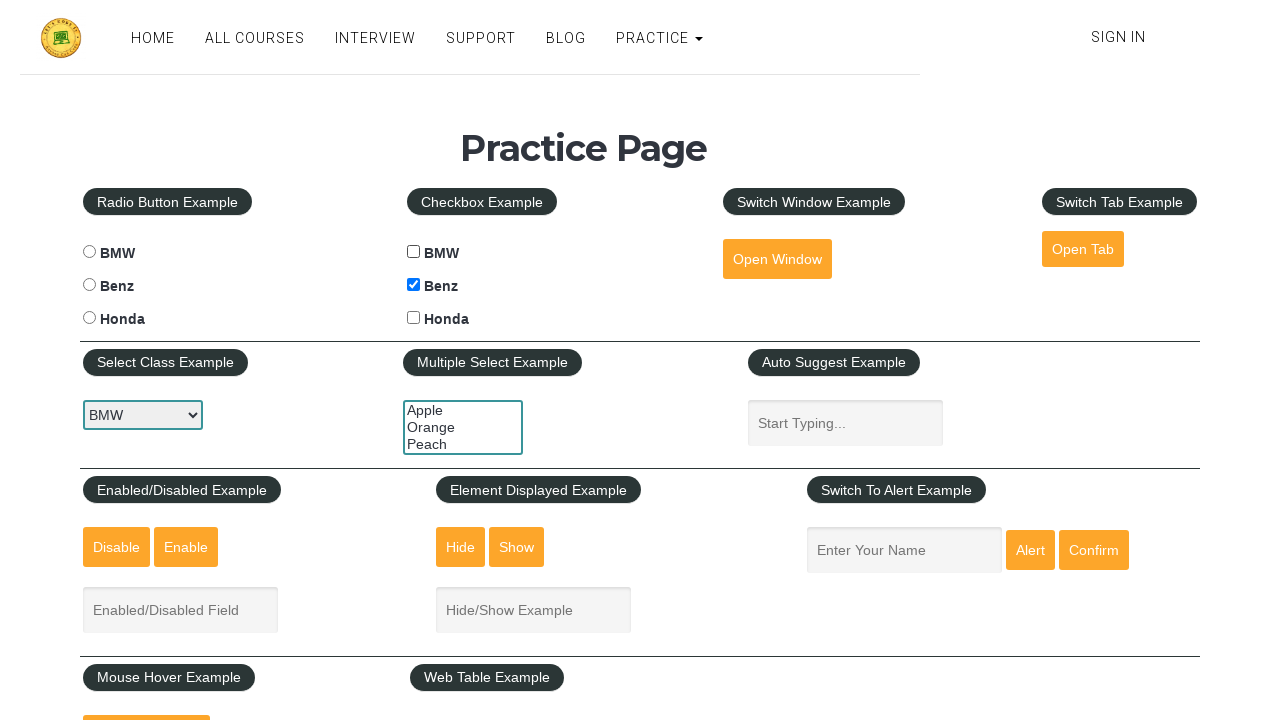